Tests JavaScript confirm dialog by clicking the confirm button, accepting it, and verifying the result shows "Ok"

Starting URL: https://the-internet.herokuapp.com/javascript_alerts

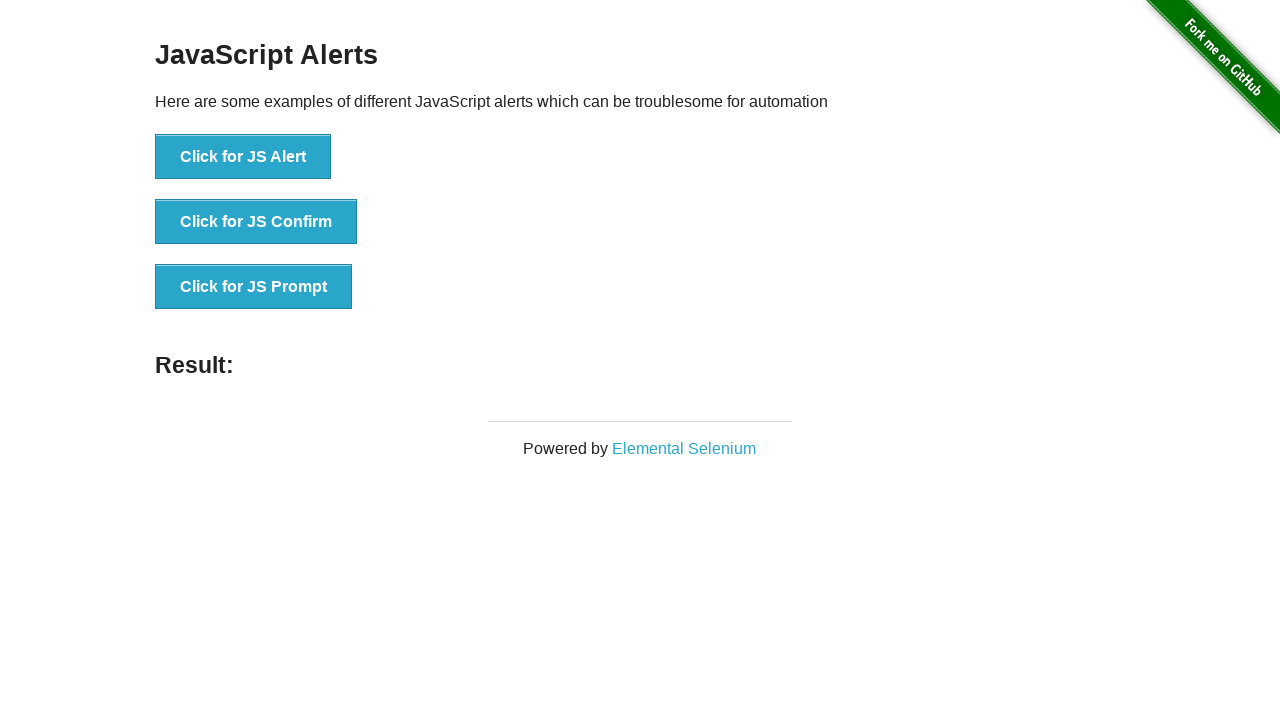

Set up dialog handler to accept confirm dialogs
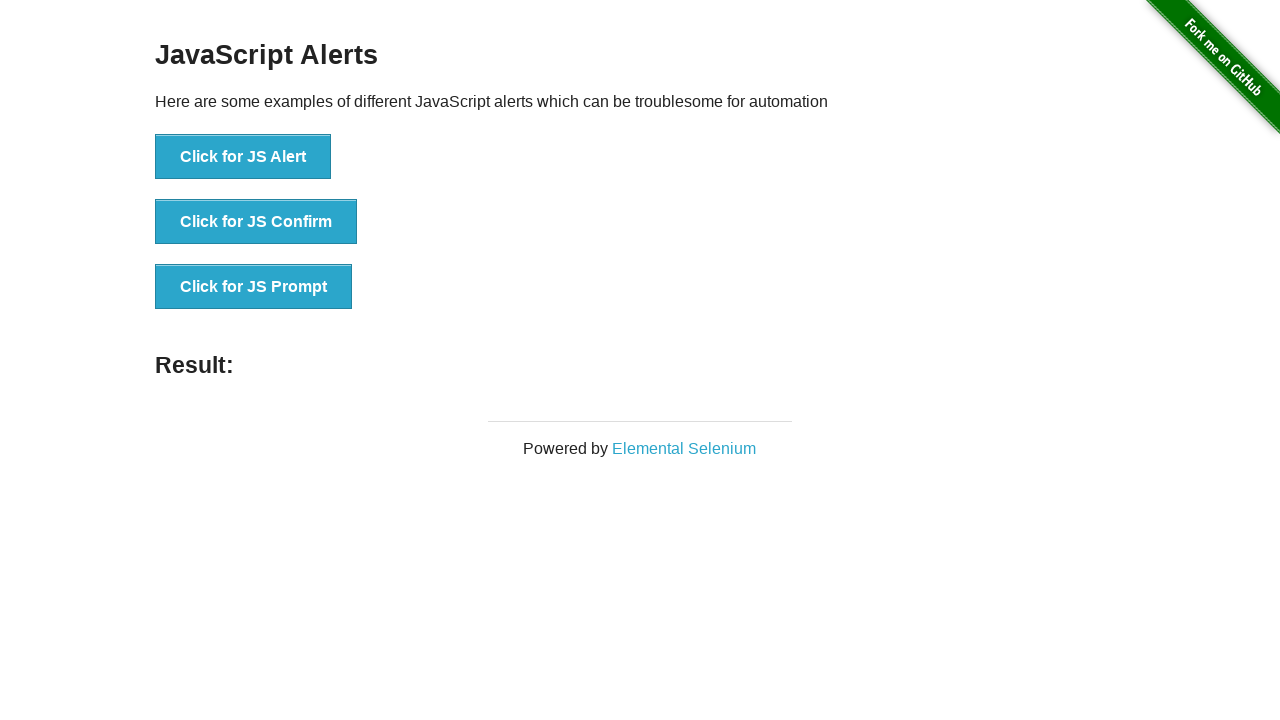

Clicked the JavaScript confirm button at (256, 222) on [onclick='jsConfirm()']
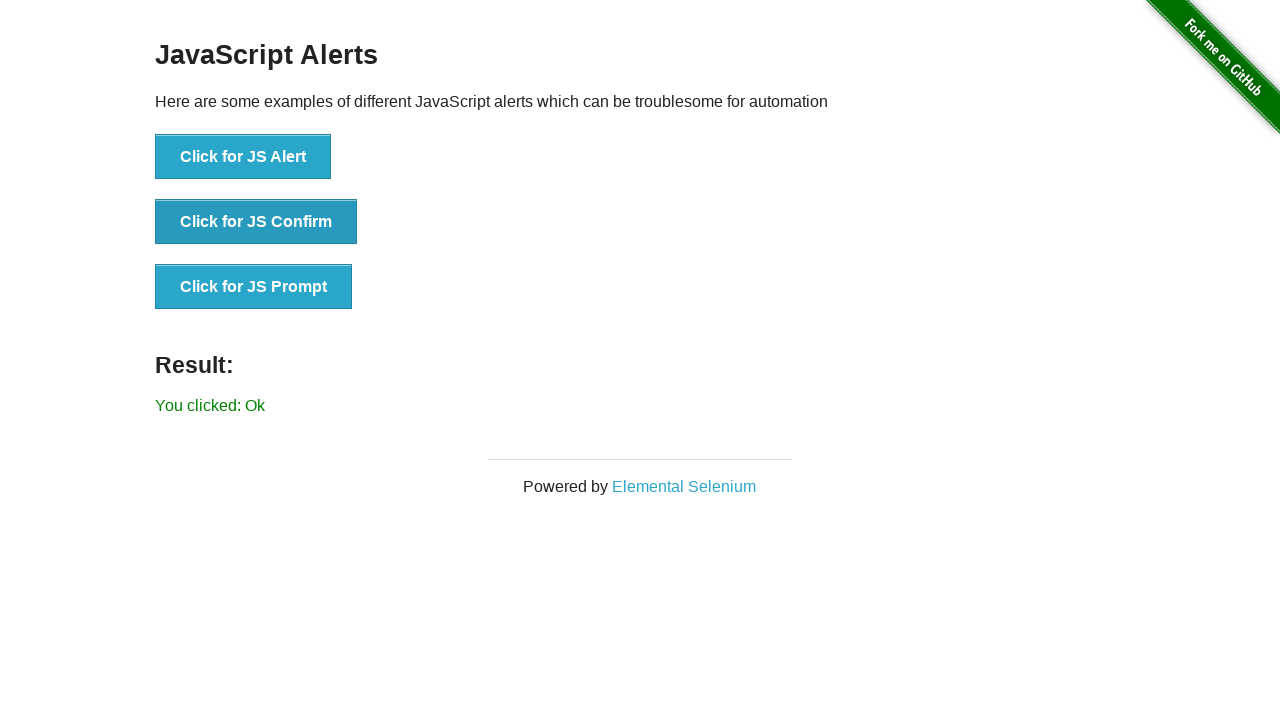

Result element loaded after confirming dialog
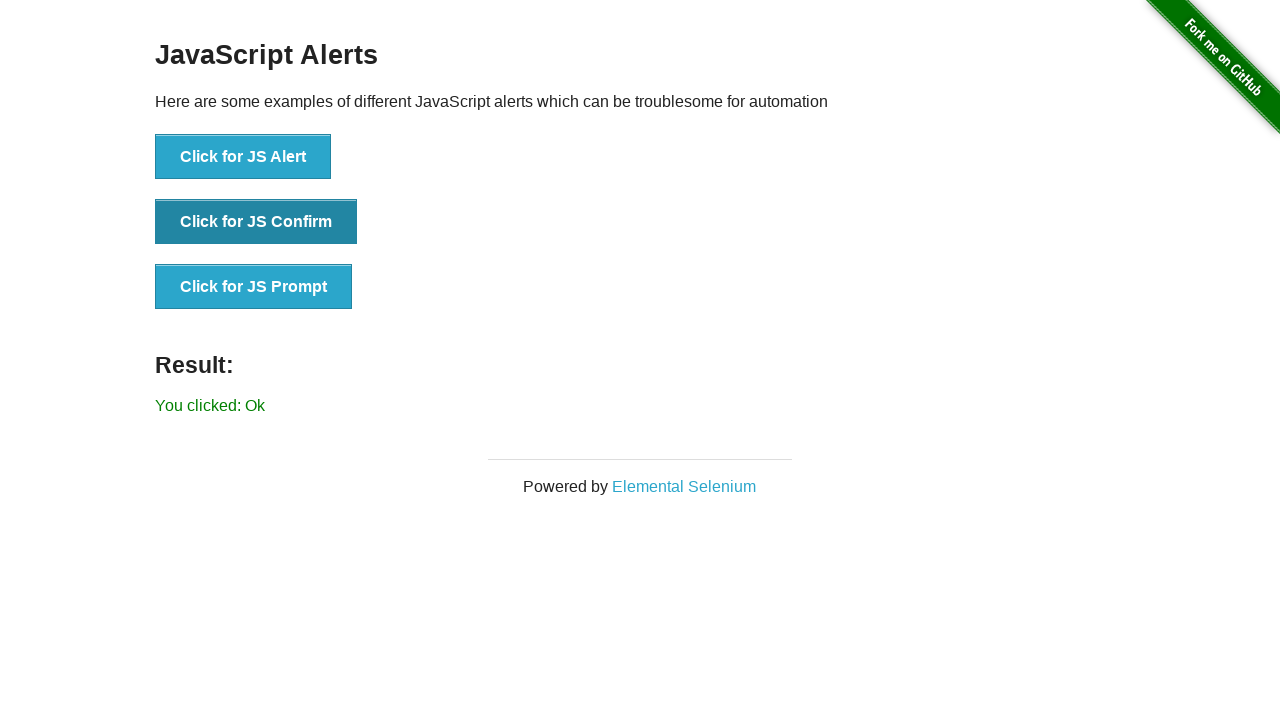

Verified result displays 'You clicked: Ok'
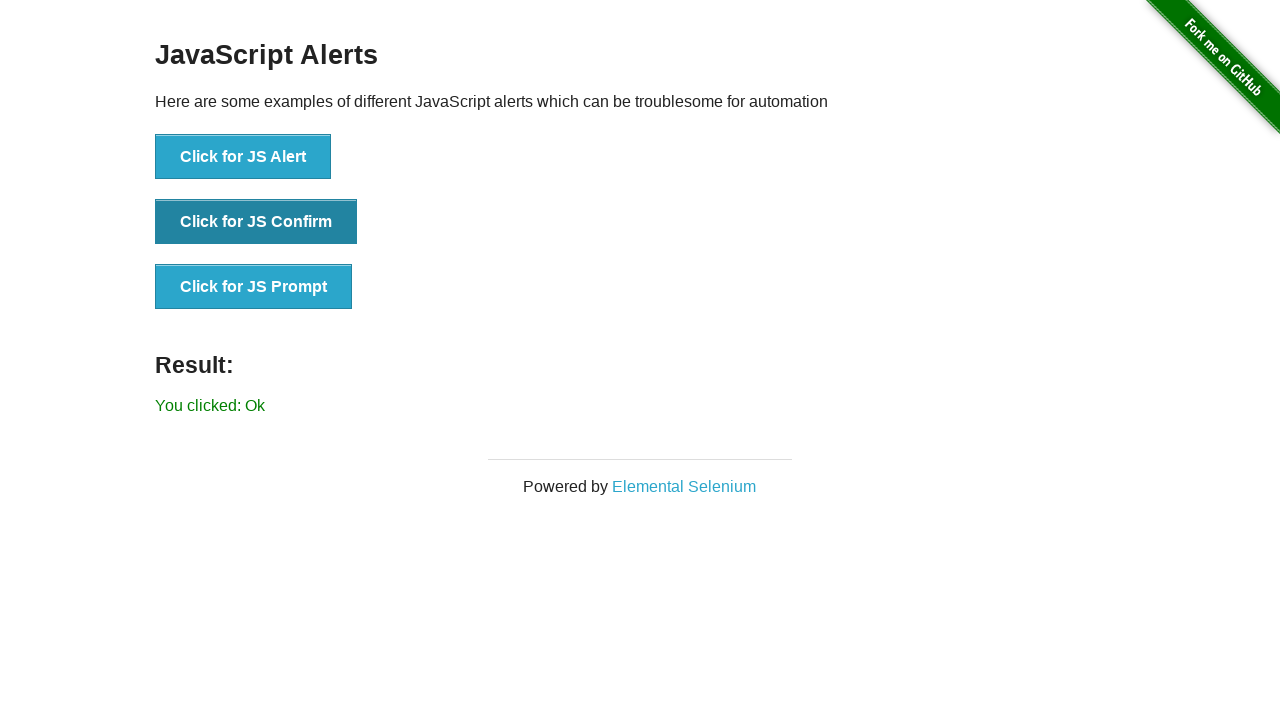

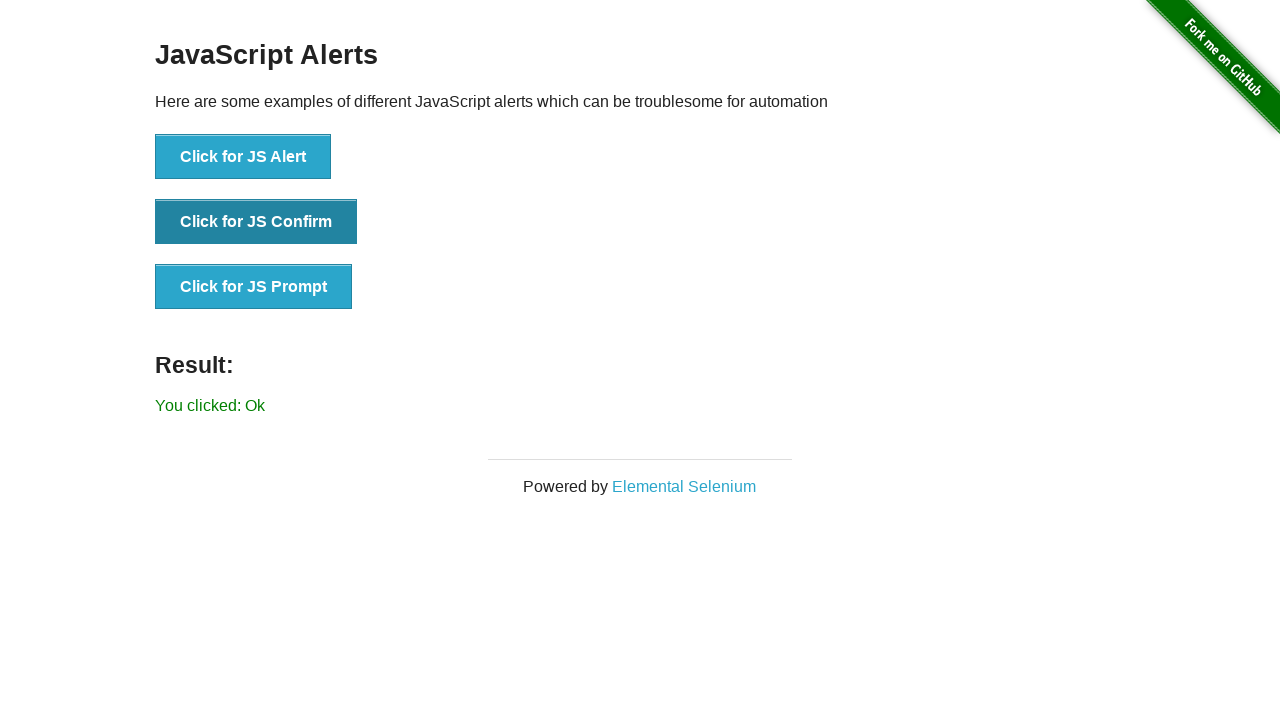